Tests that 3 radio buttons are displayed on the page

Starting URL: https://demoqa.com/elements

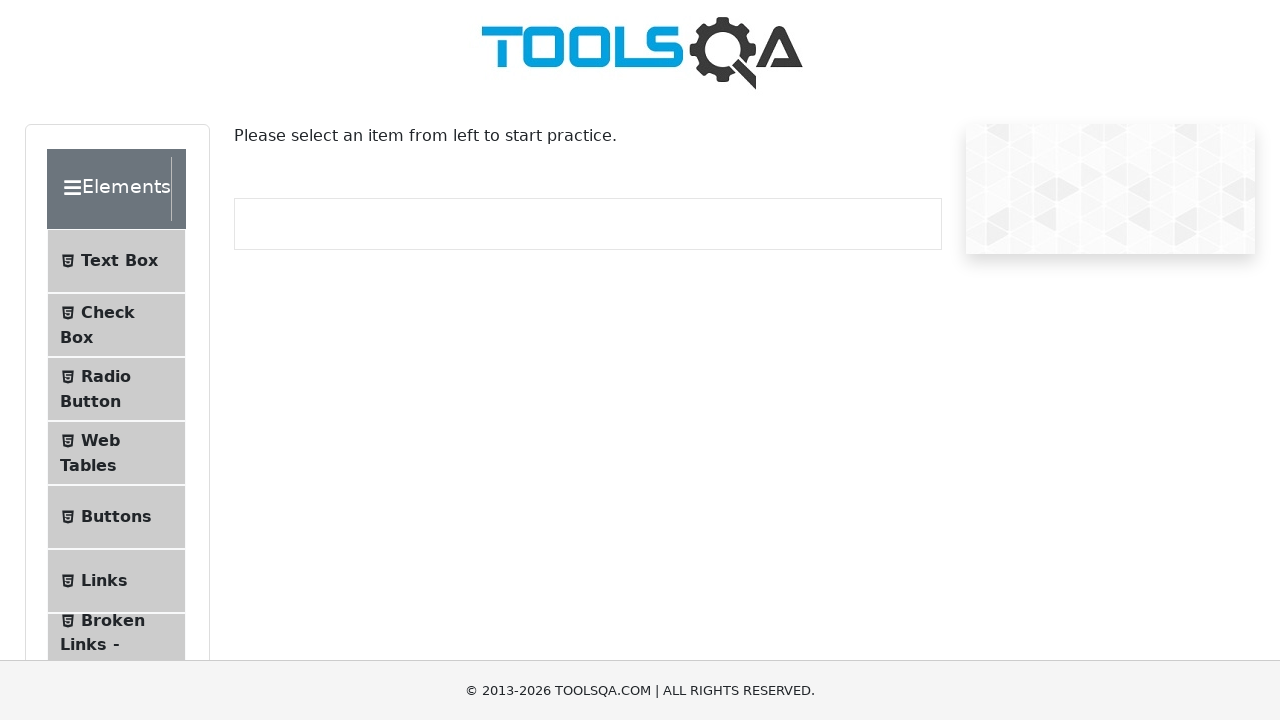

Clicked on radio buttons menu item at (116, 389) on #item-2
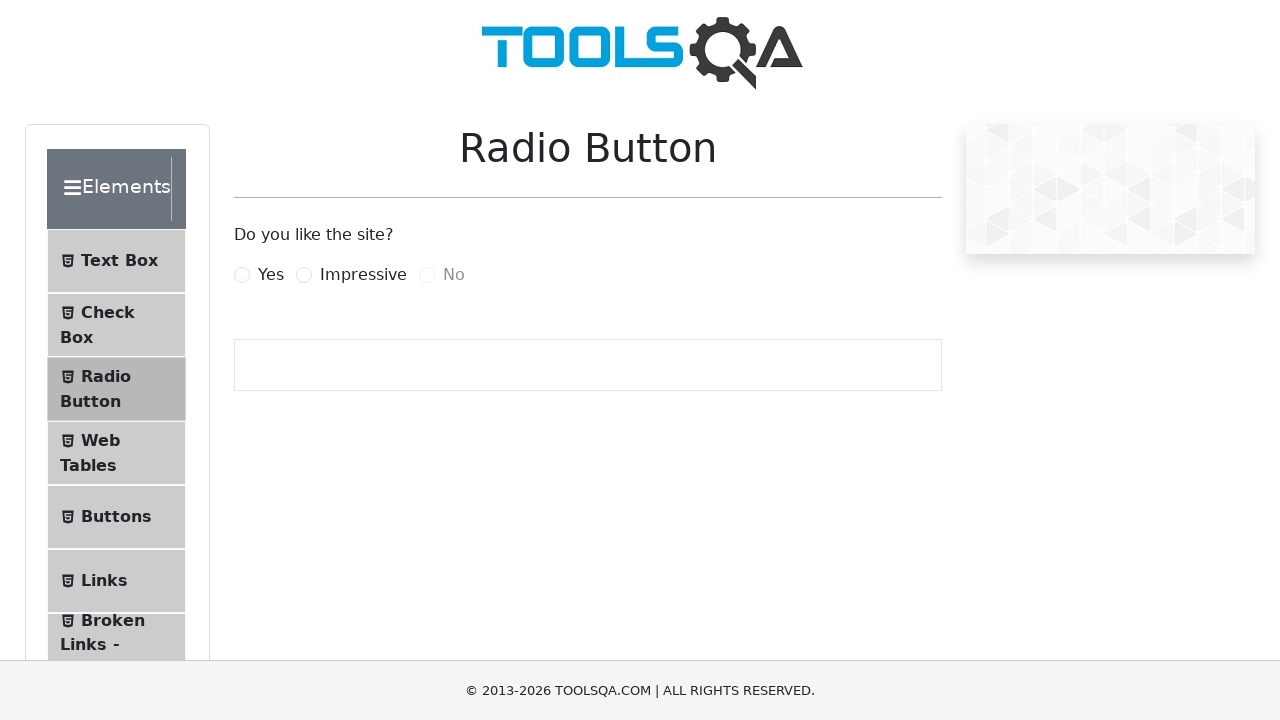

Waited for radio buttons to be visible on the page
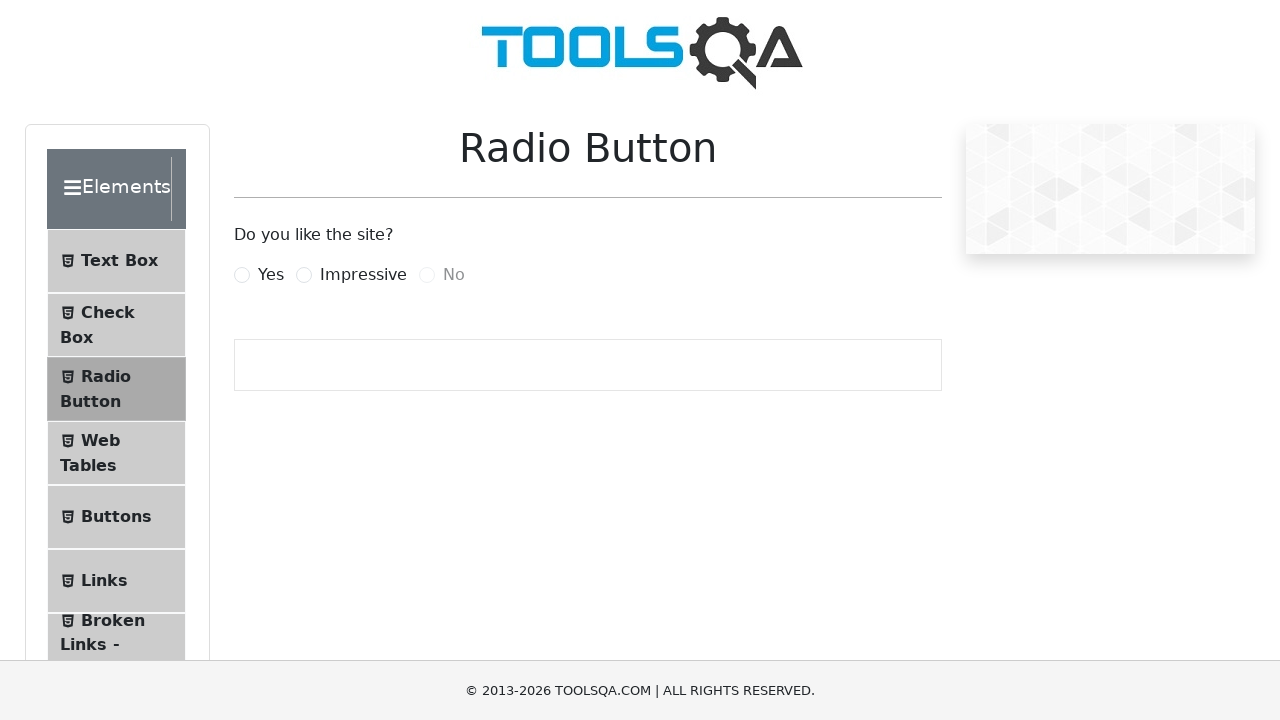

Verified that exactly 3 radio buttons are displayed
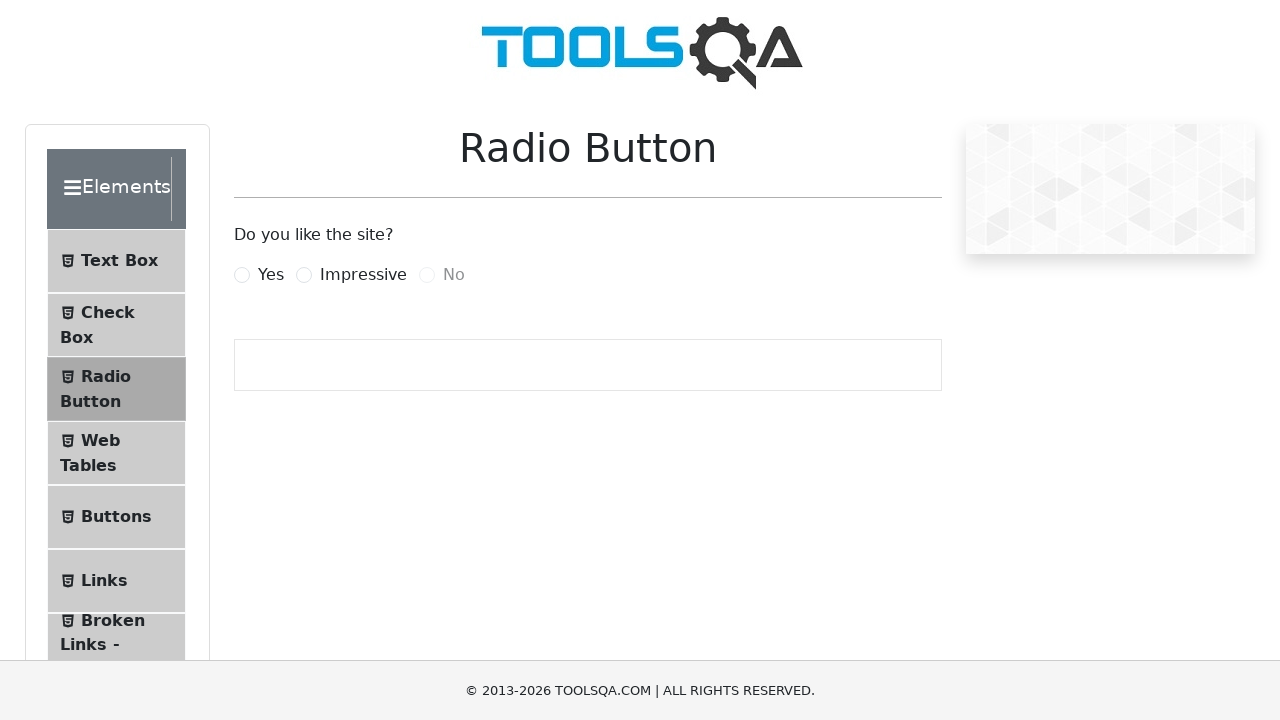

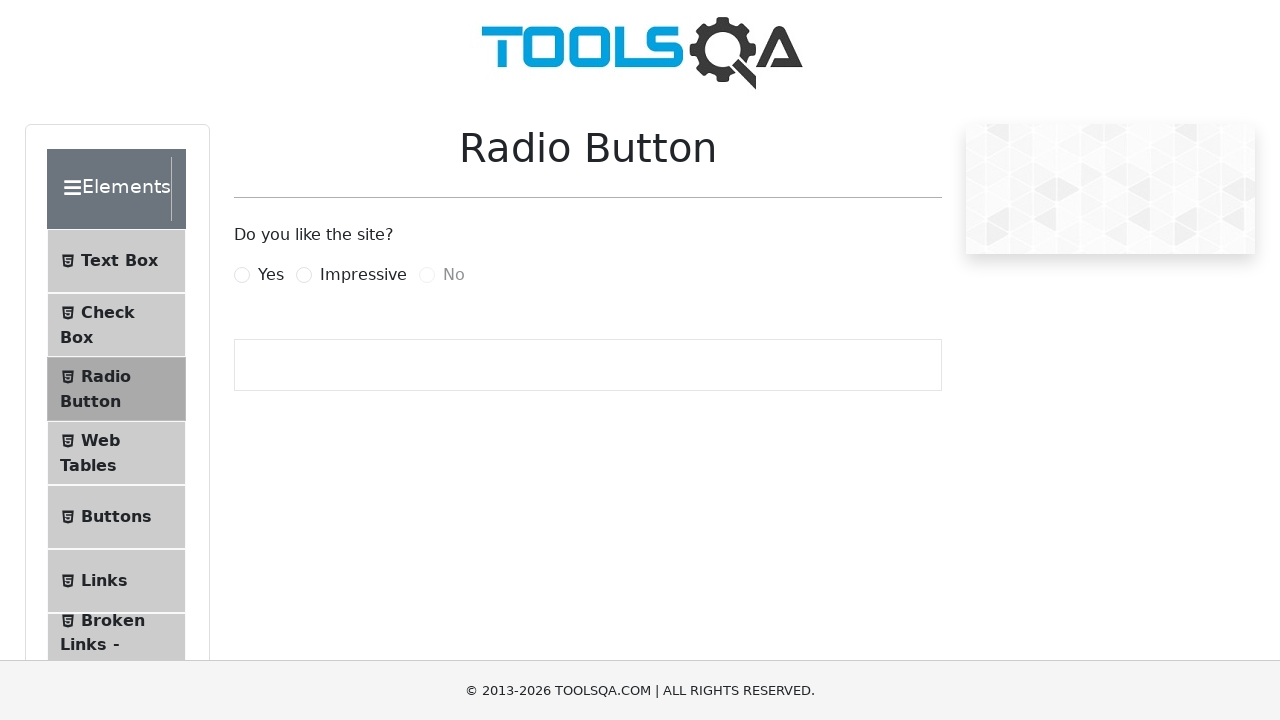